Tests UberEats address entry flow by entering a delivery address in the location input and selecting from the autocomplete dropdown

Starting URL: https://www.ubereats.com/

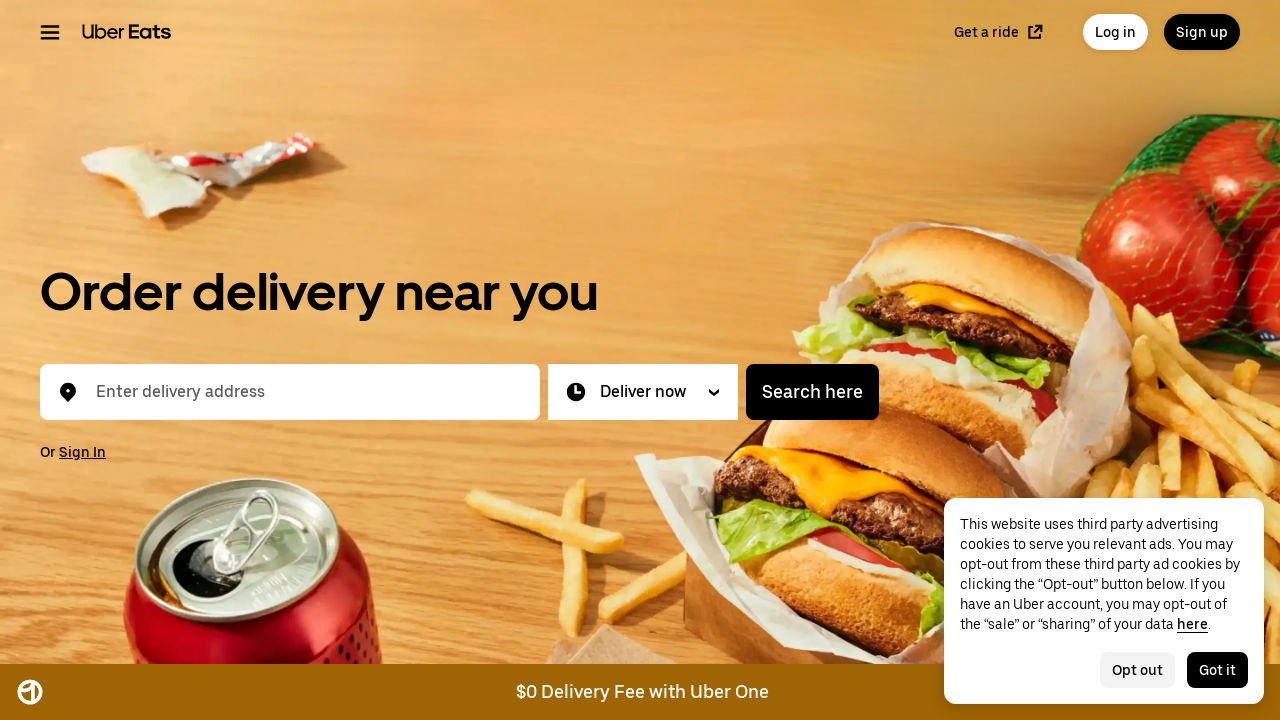

Filled delivery address input with '4820 201 st langley' on input[placeholder*='Enter delivery address']
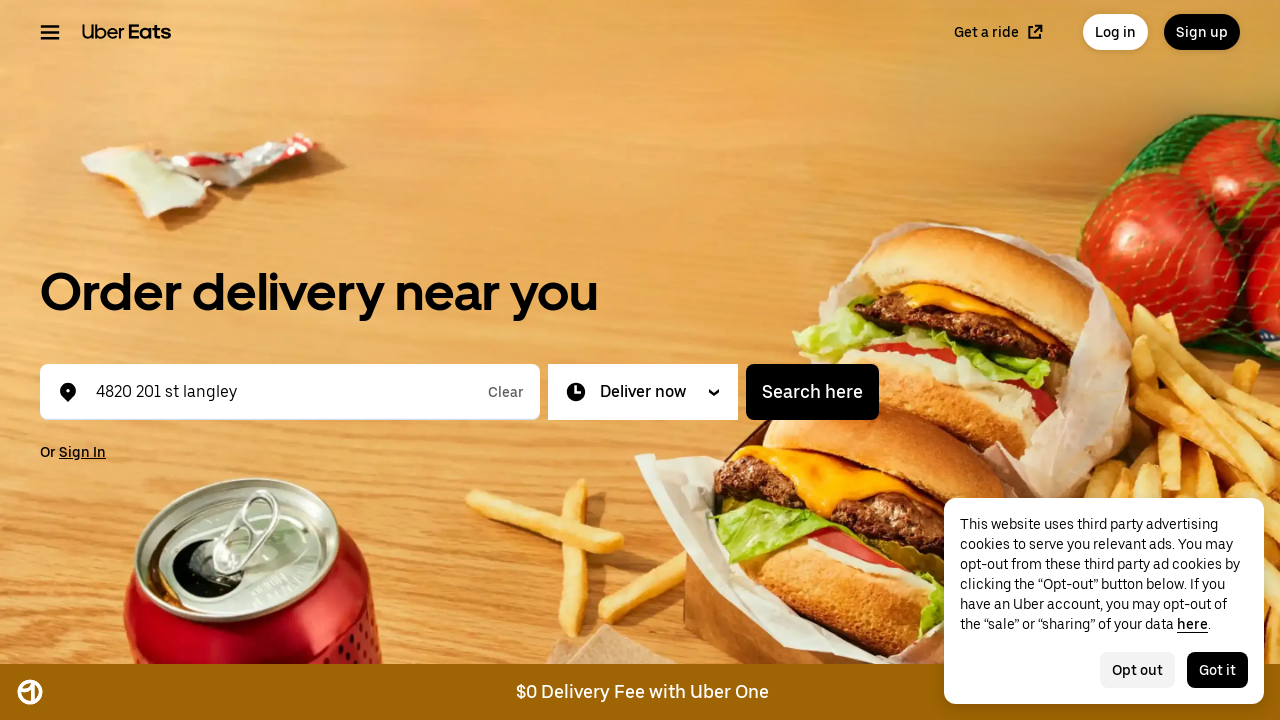

Location autocomplete suggestions appeared
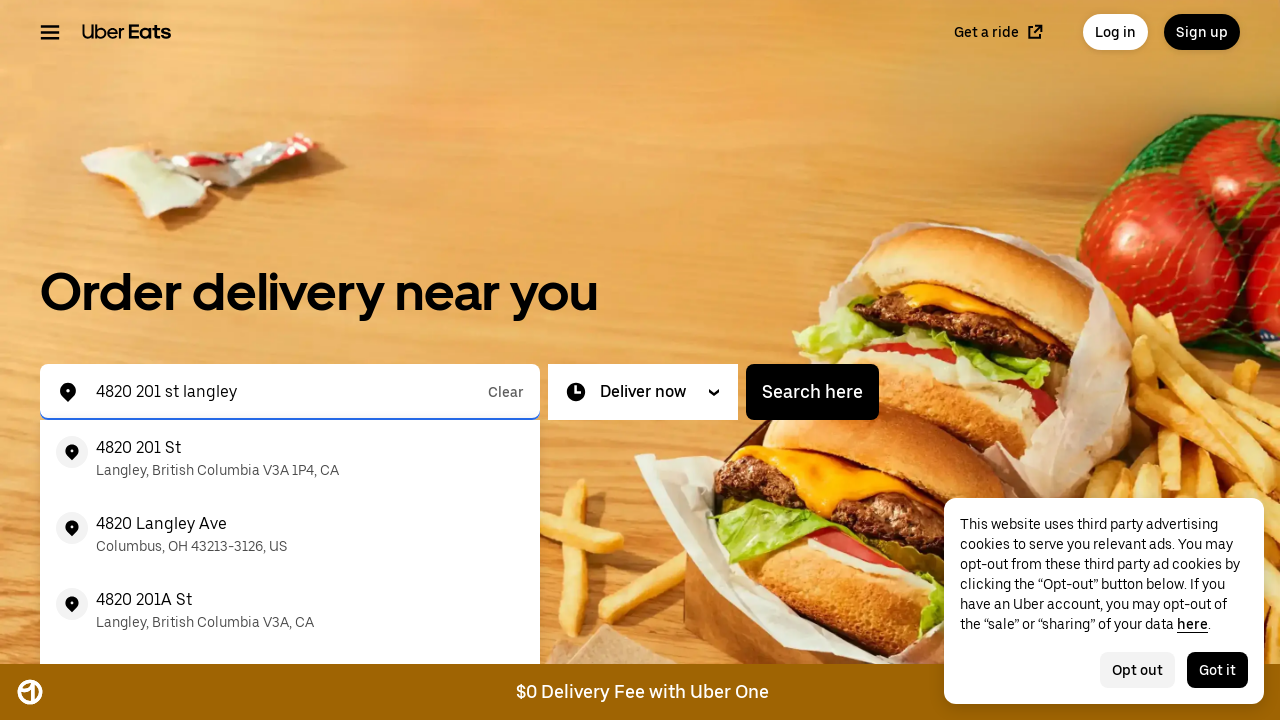

Selected first address suggestion from dropdown at (290, 458) on #location-typeahead-home-menu li:first-child
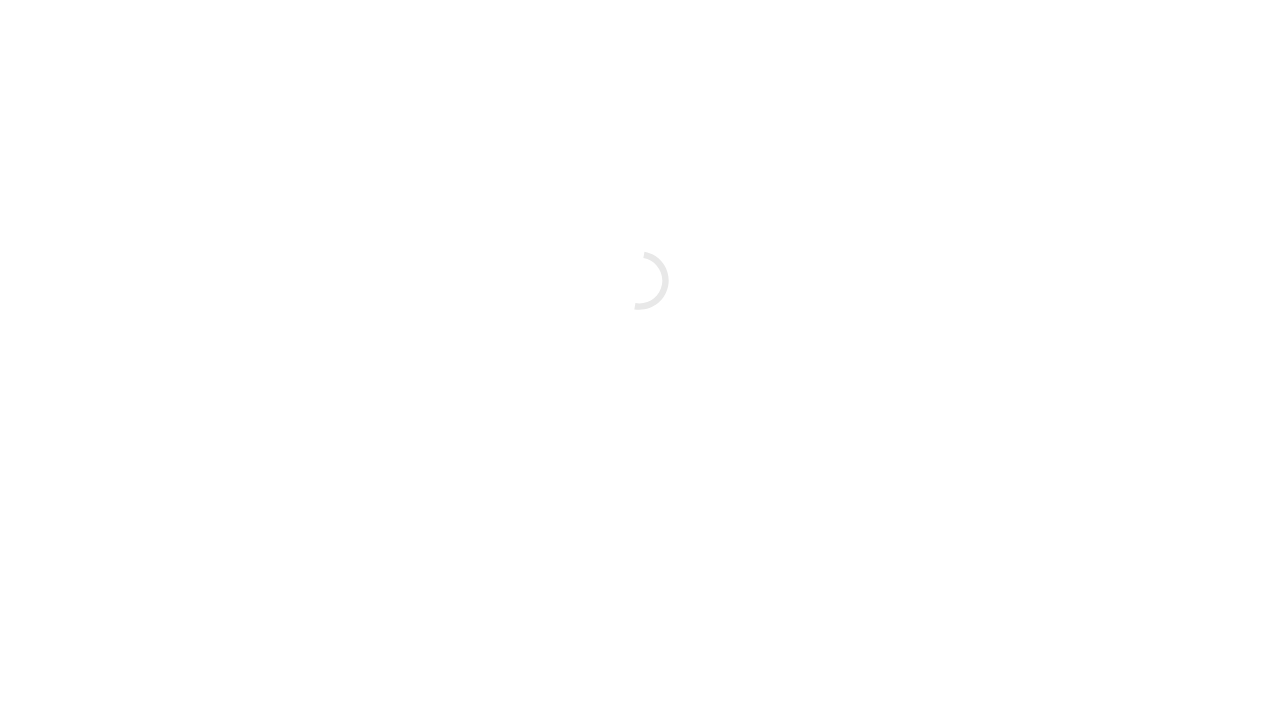

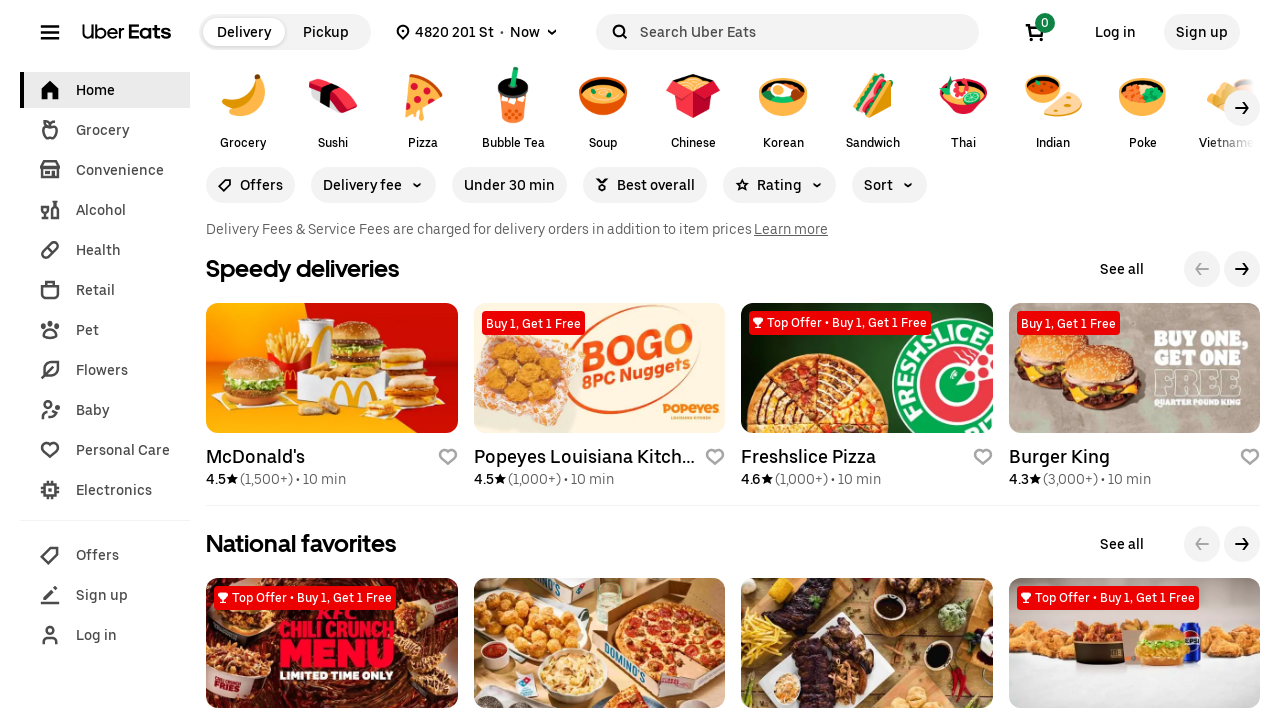